Tests checkbox functionality by navigating to the checkboxes page and toggling both checkboxes on and off multiple times

Starting URL: https://the-internet.herokuapp.com/

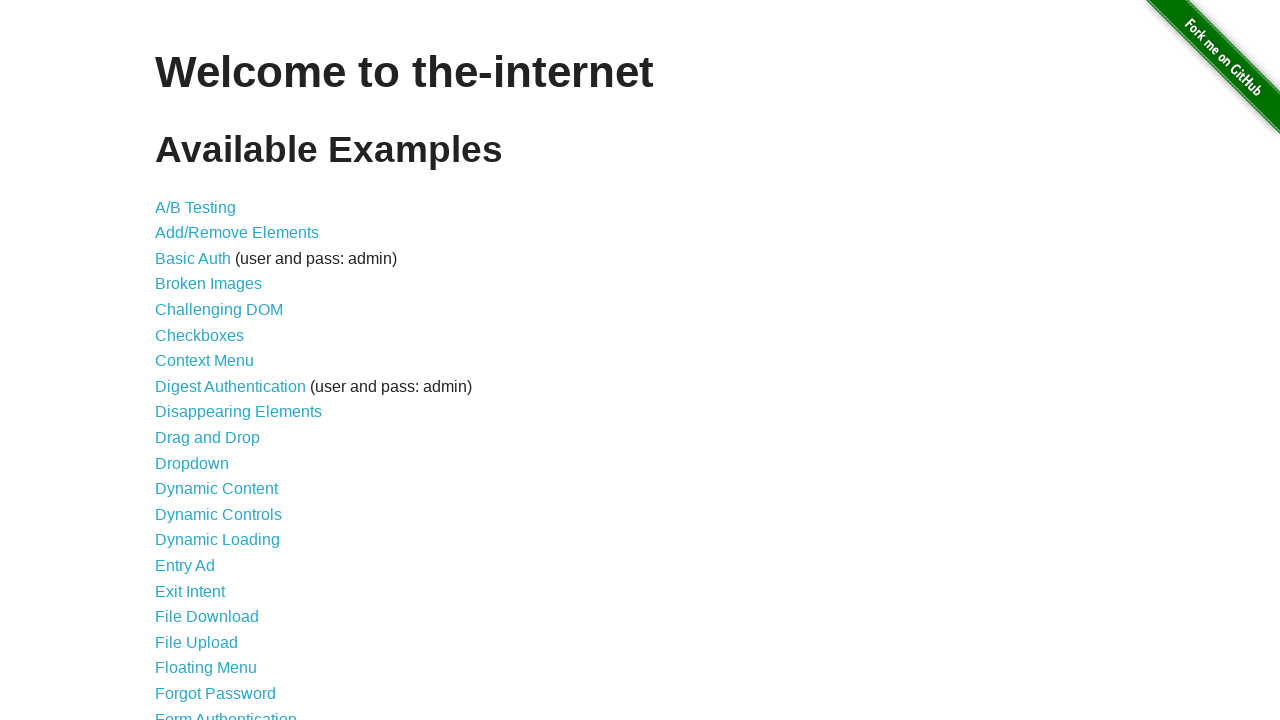

Clicked on 'Checkboxes' link to navigate to checkbox page at (200, 335) on a:text('Checkboxes')
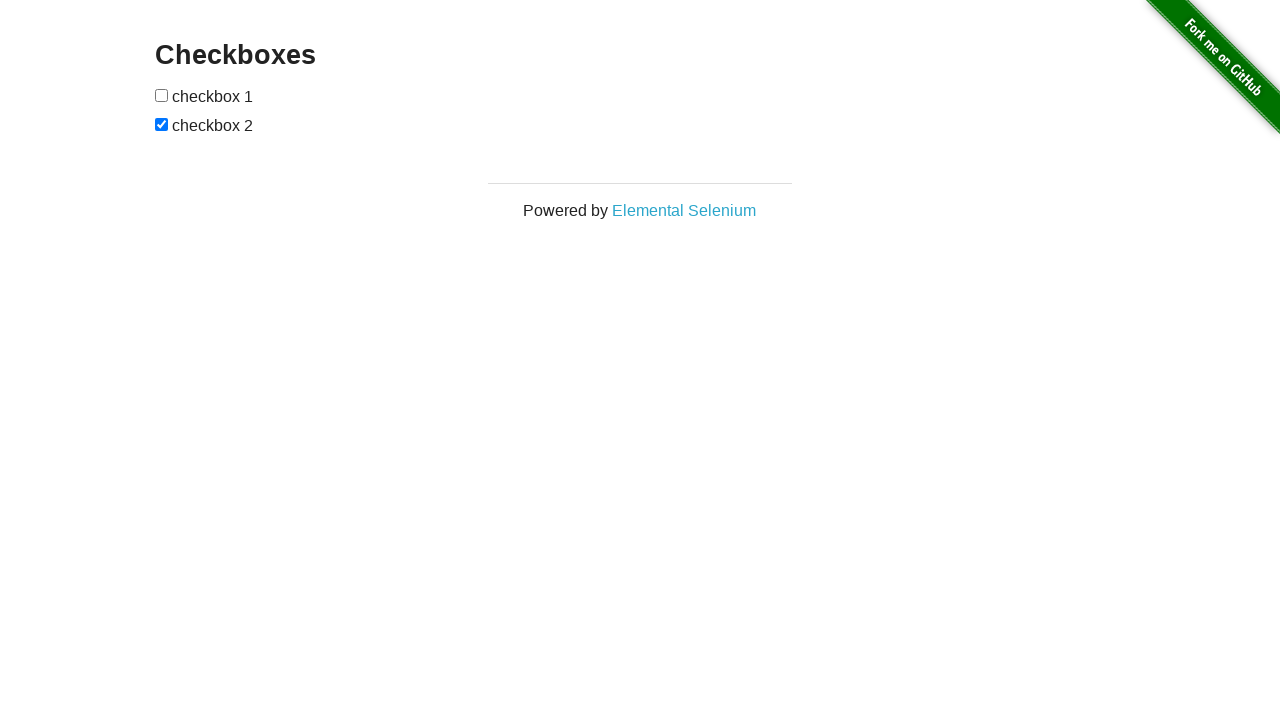

Waited for checkboxes to be visible
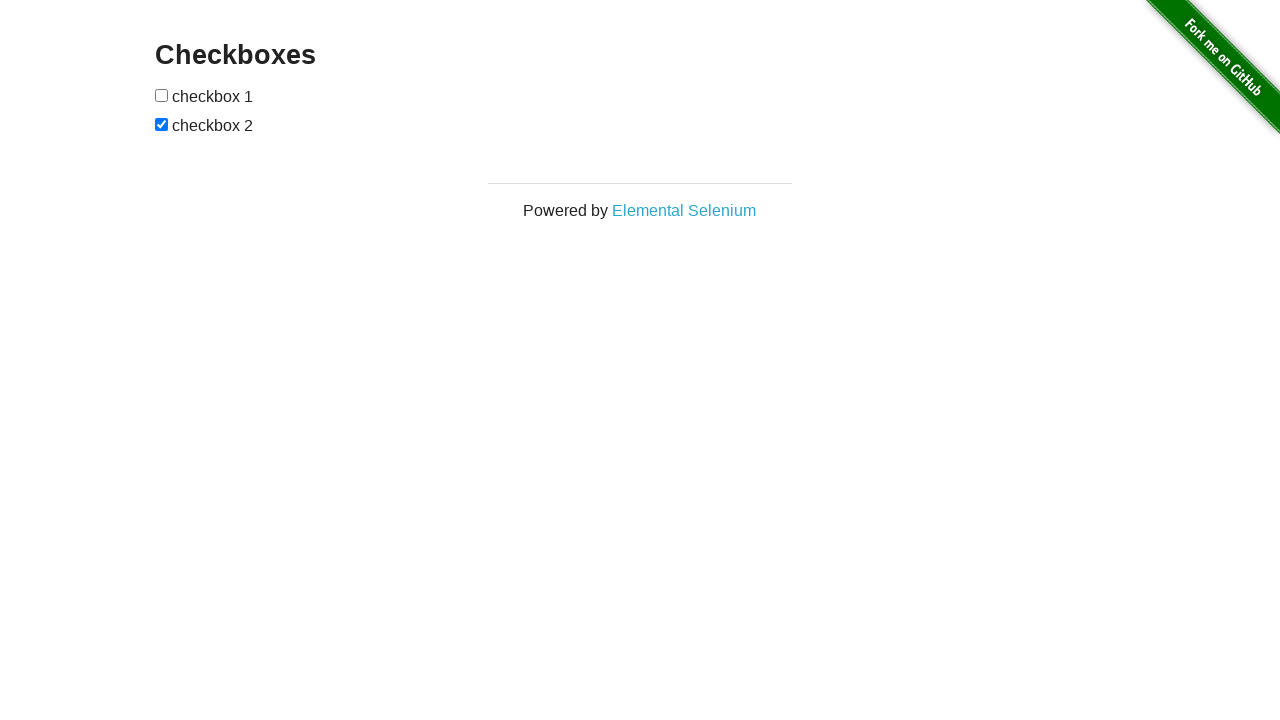

Toggled second checkbox at (162, 124) on xpath=//input[@type='checkbox'][2]
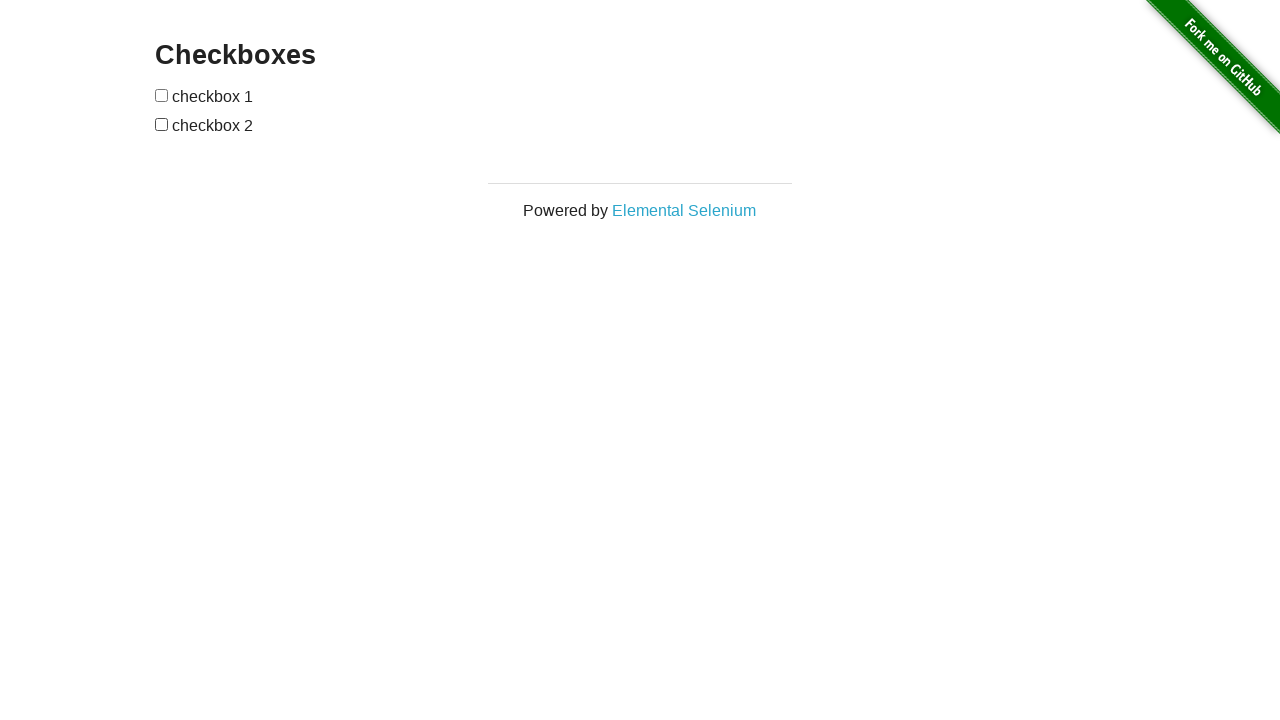

Toggled first checkbox at (162, 95) on xpath=//input[@type='checkbox'][1]
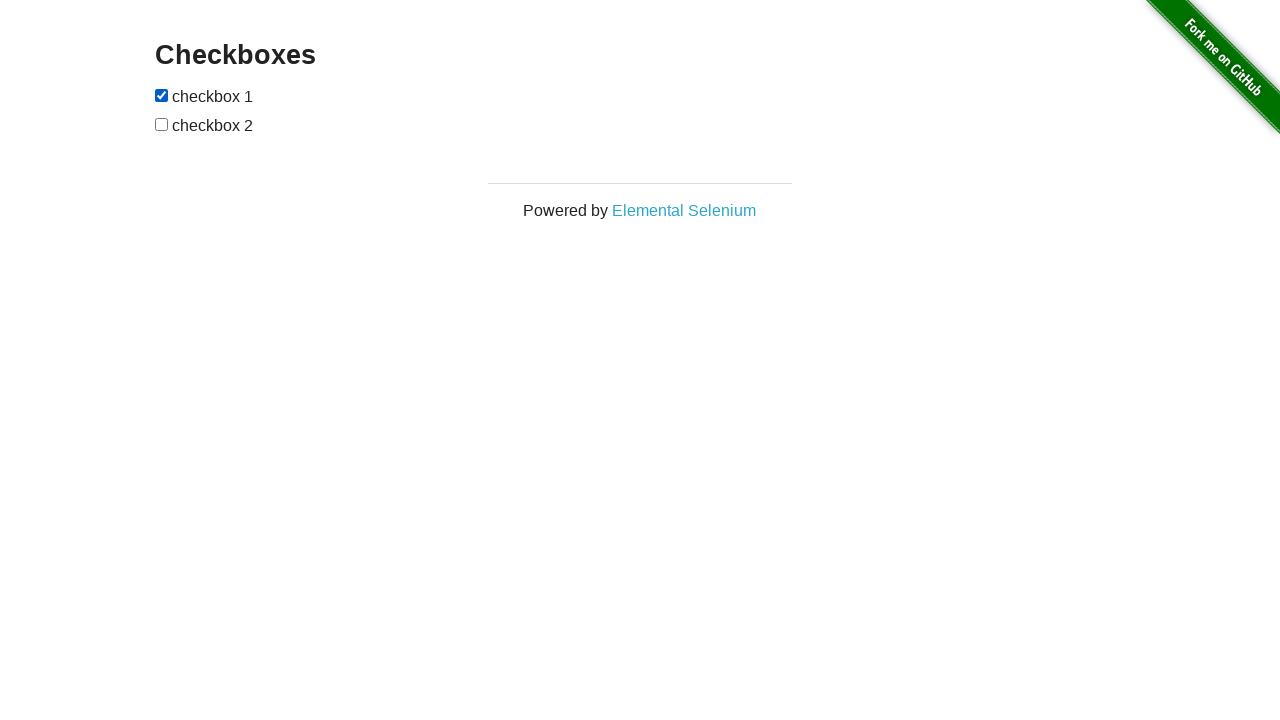

Waited briefly for 2 seconds
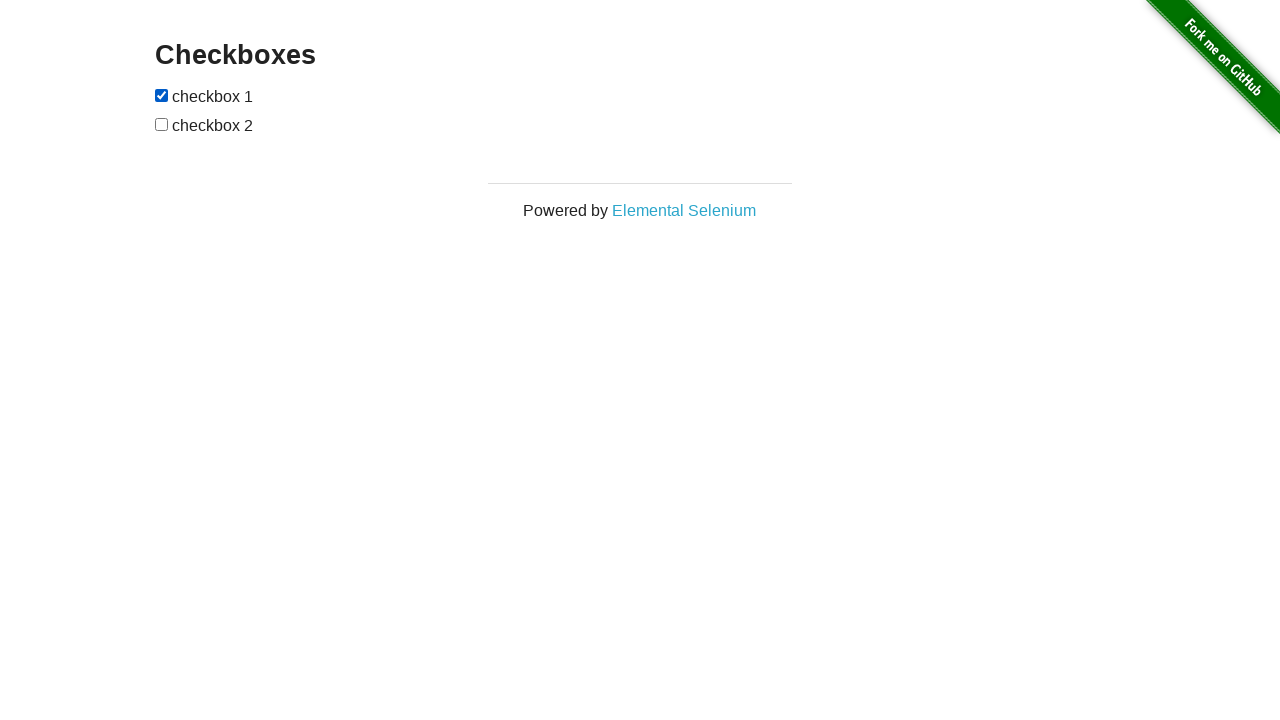

Toggled second checkbox again at (162, 124) on xpath=//input[@type='checkbox'][2]
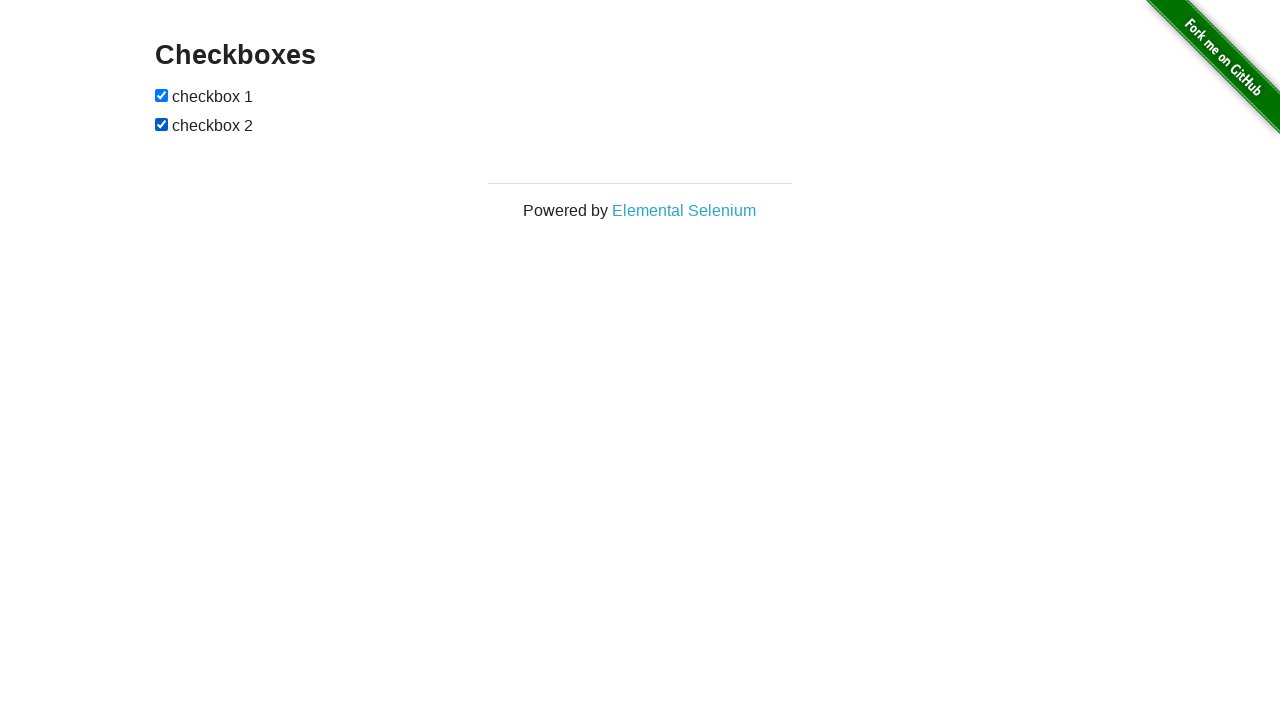

Toggled first checkbox again at (162, 95) on xpath=//input[@type='checkbox'][1]
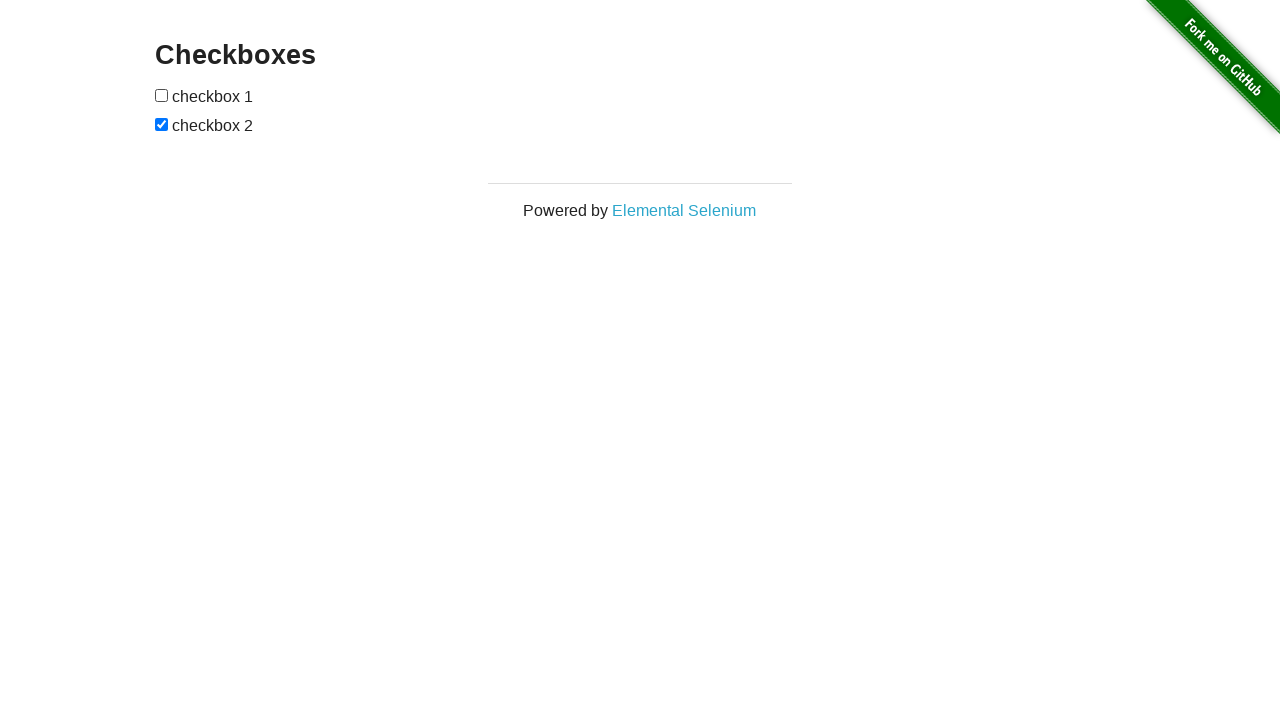

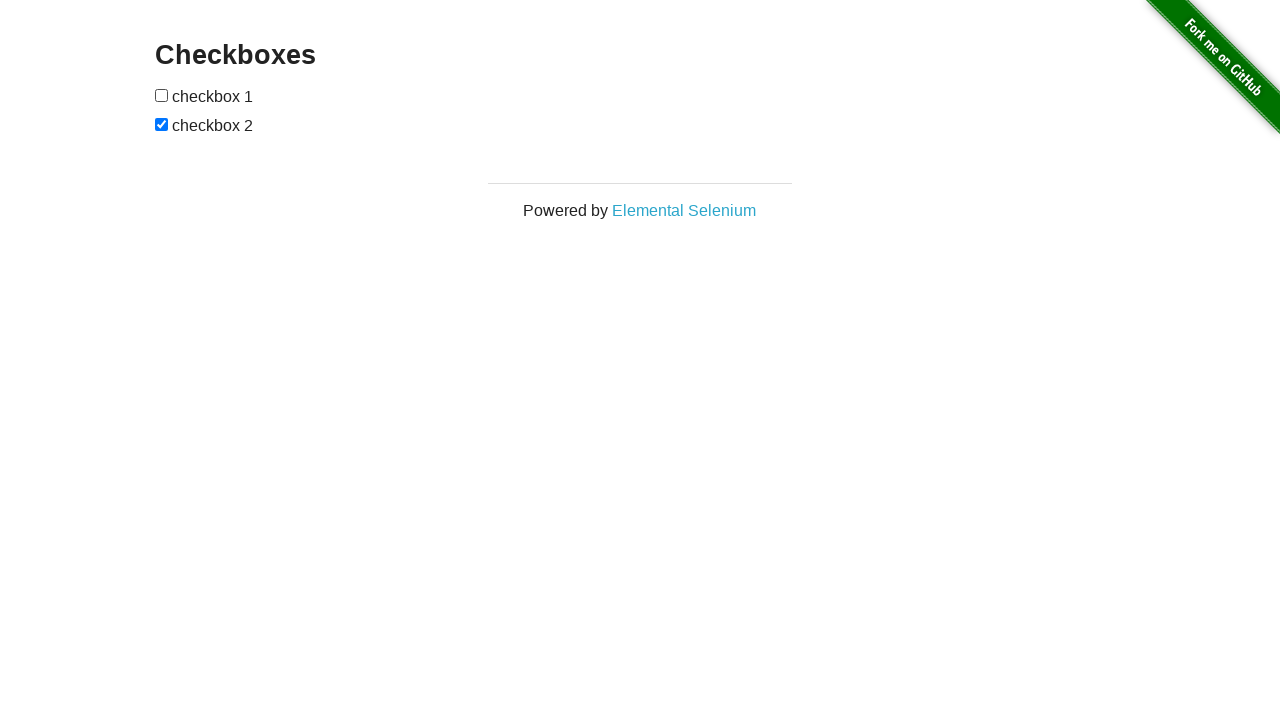